Tests alert and confirm dialog handling by filling a name field and clicking the confirm button

Starting URL: https://codenboxautomationlab.com/practice/

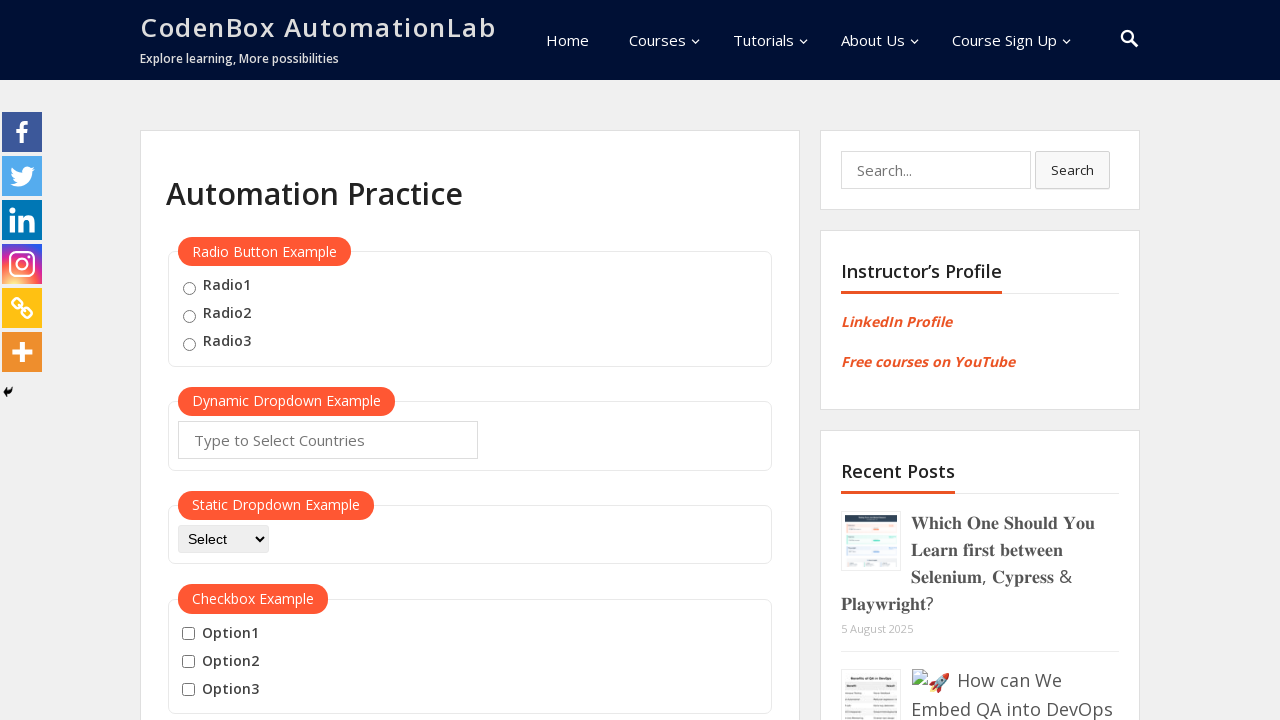

Filled name input field with 'abedalraheem' on #name
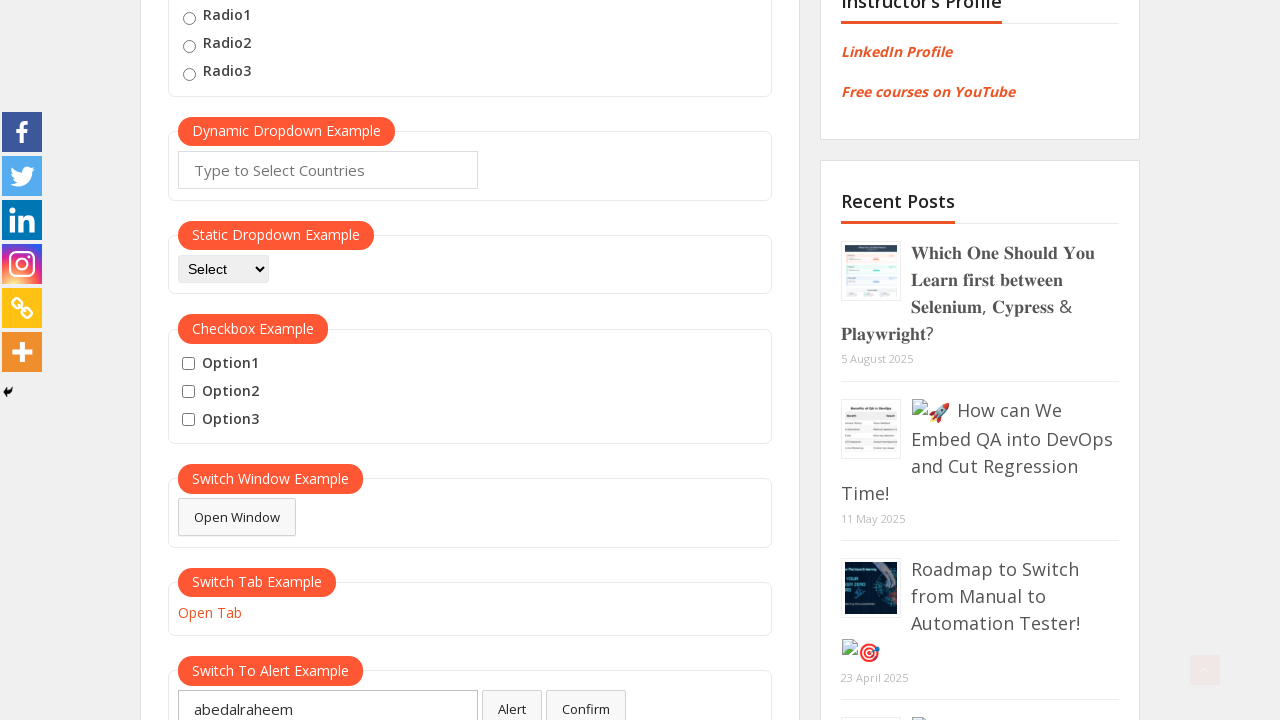

Waited 1000ms after filling name field
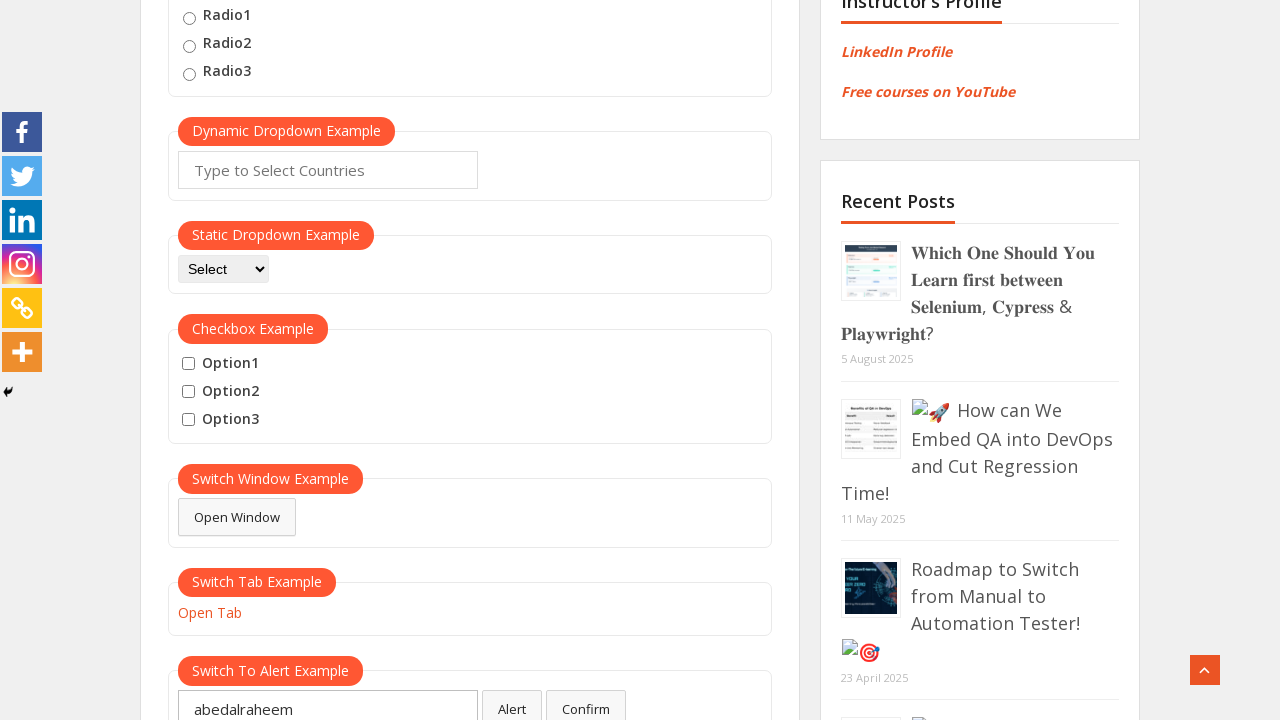

Set up dialog handler to accept alerts and confirm dialogs
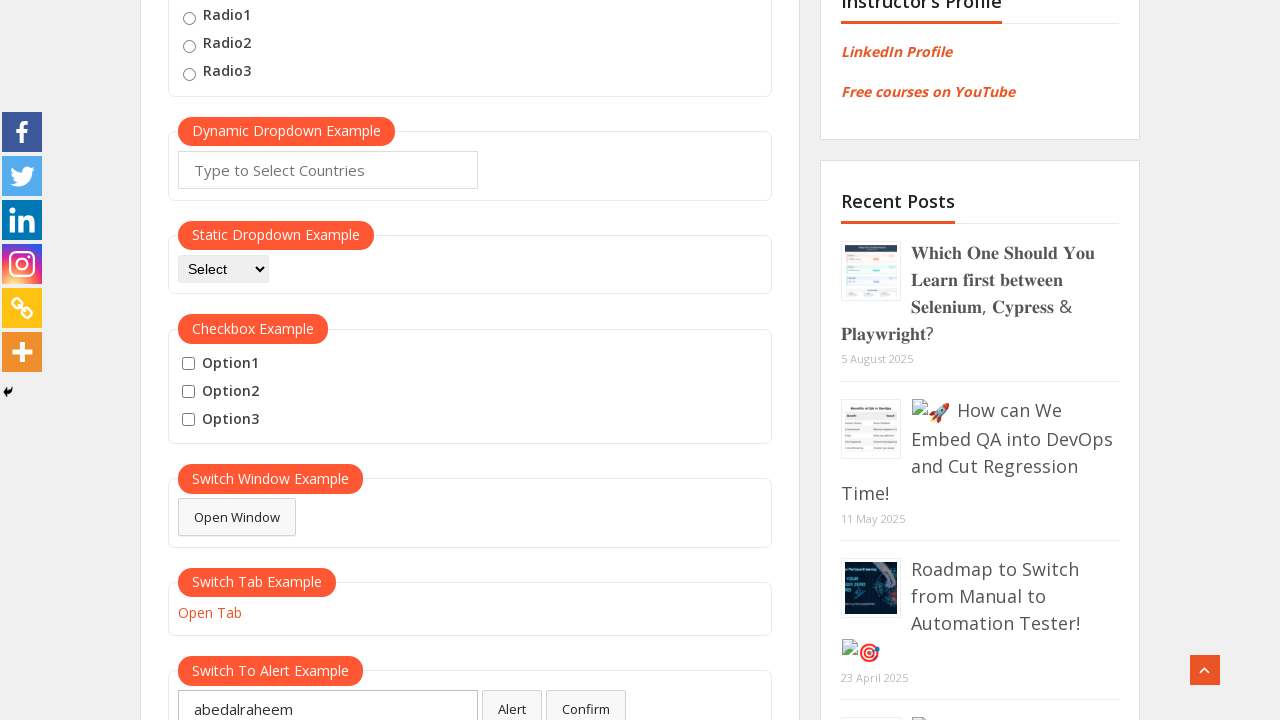

Clicked confirm button to trigger alert/confirm dialog at (586, 701) on #confirmbtn
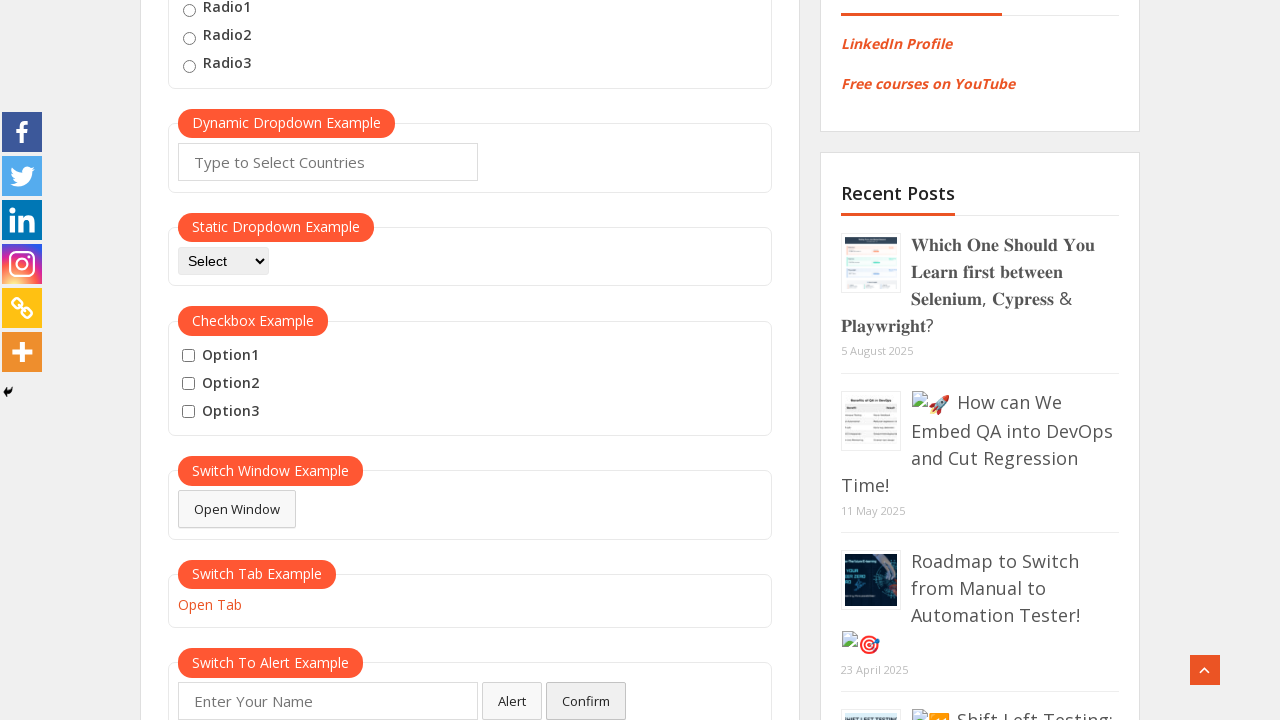

Waited 1000ms after dialog interaction
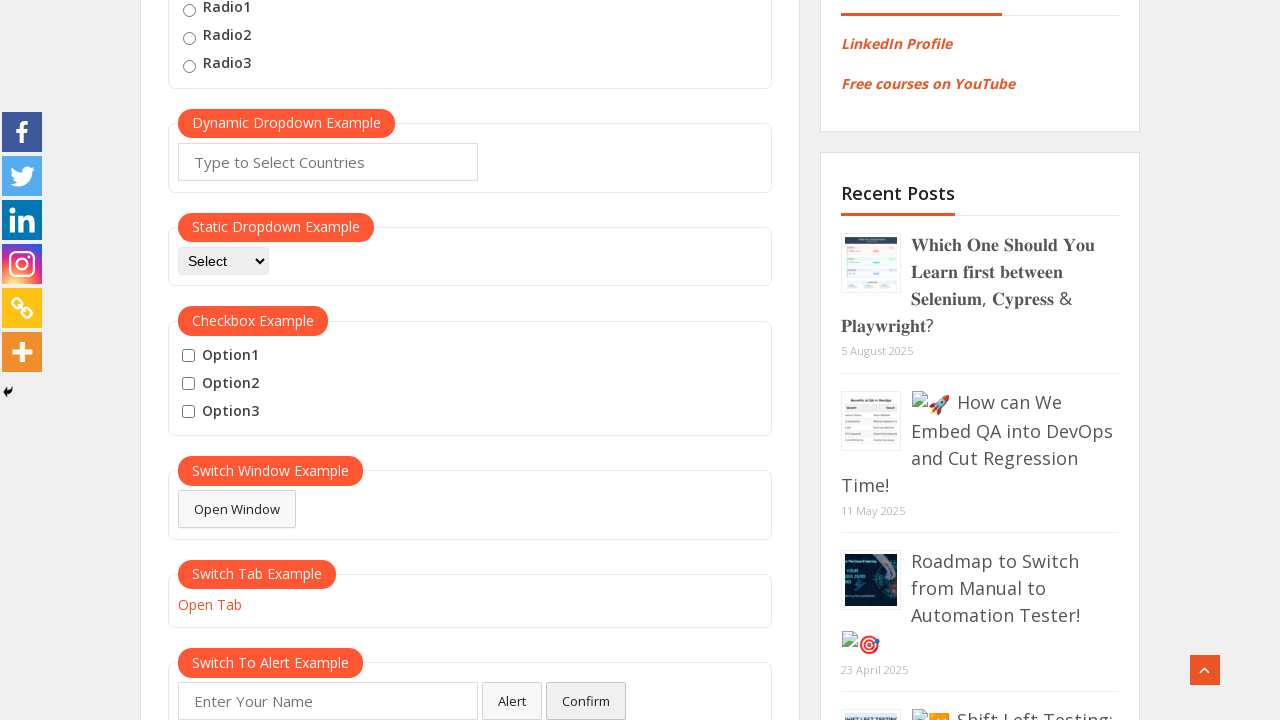

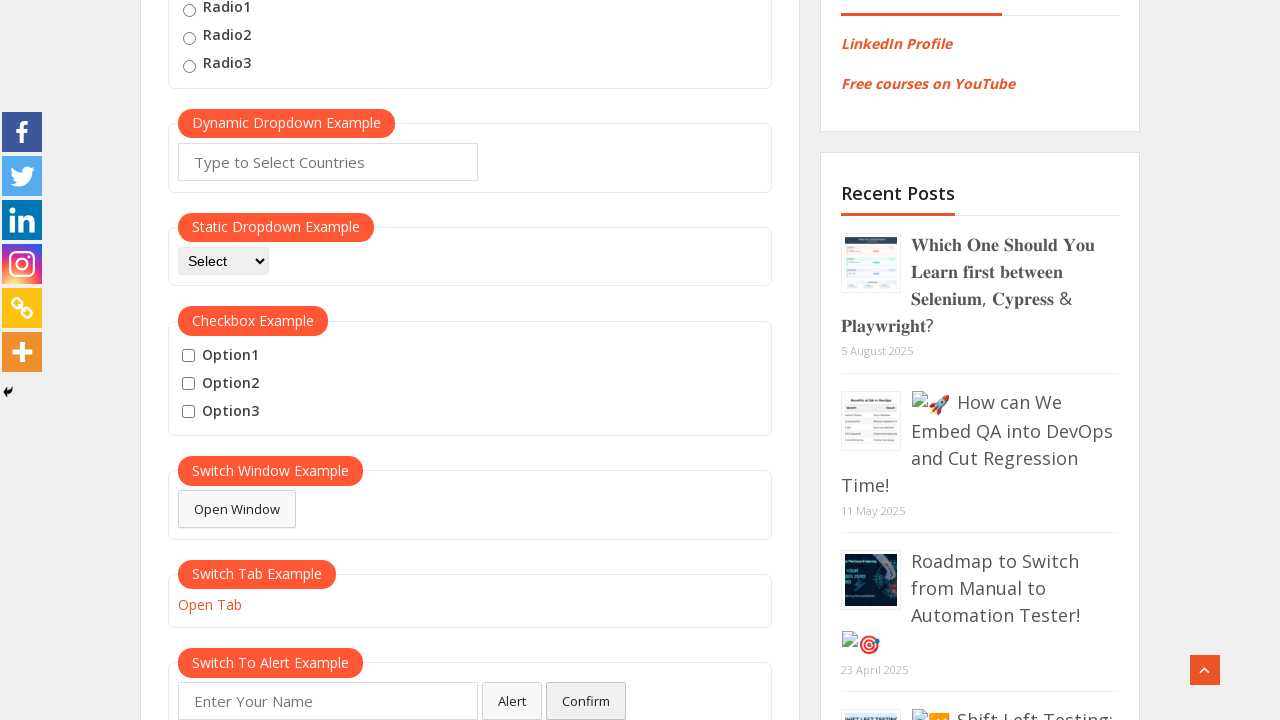